Tests form submission functionality by filling in name and email fields, submitting the form, and verifying the success message is displayed with the correct content.

Starting URL: https://otus.home.kartushin.su/training.html

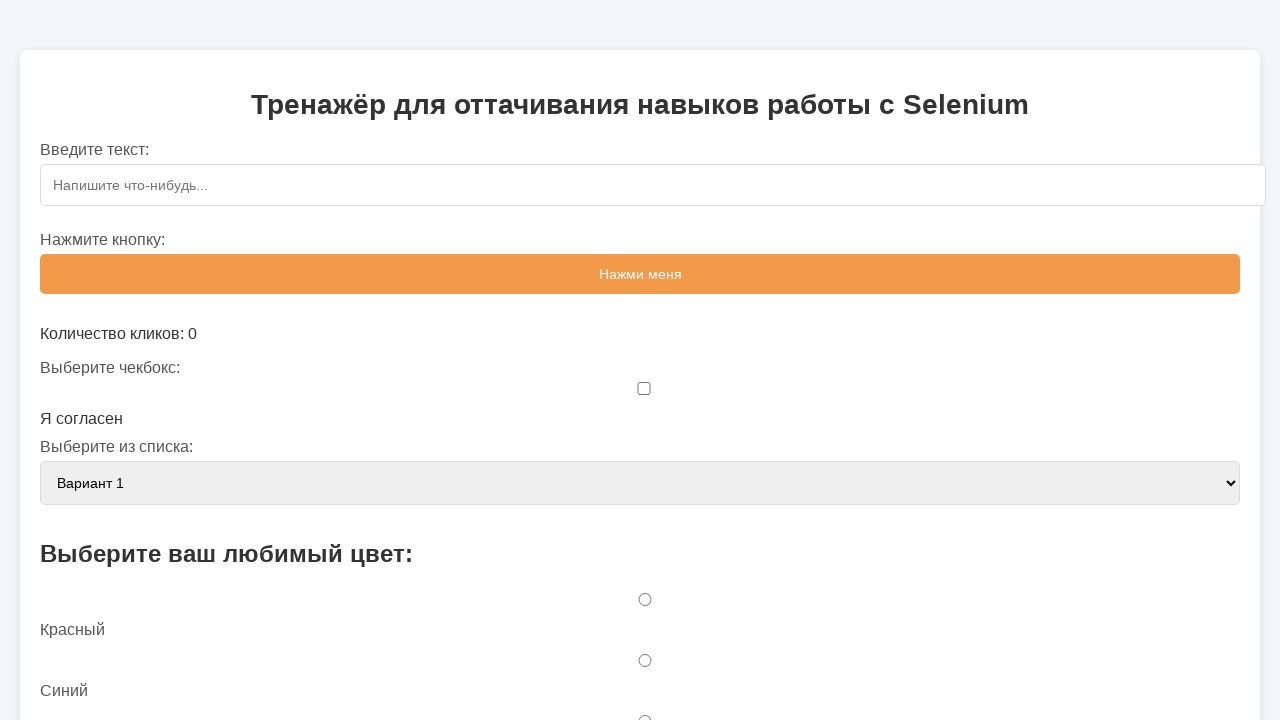

Filled name field with 'Иван' on #name
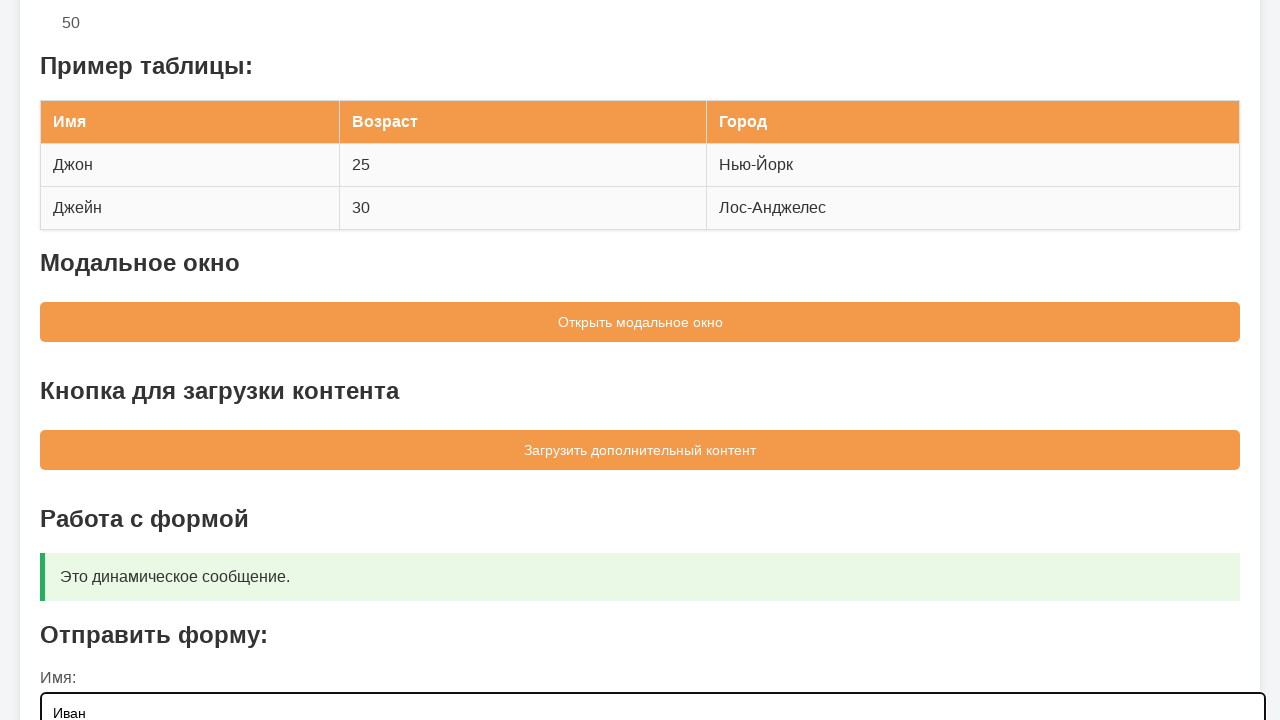

Filled email field with 'ivan@example.com' on #email
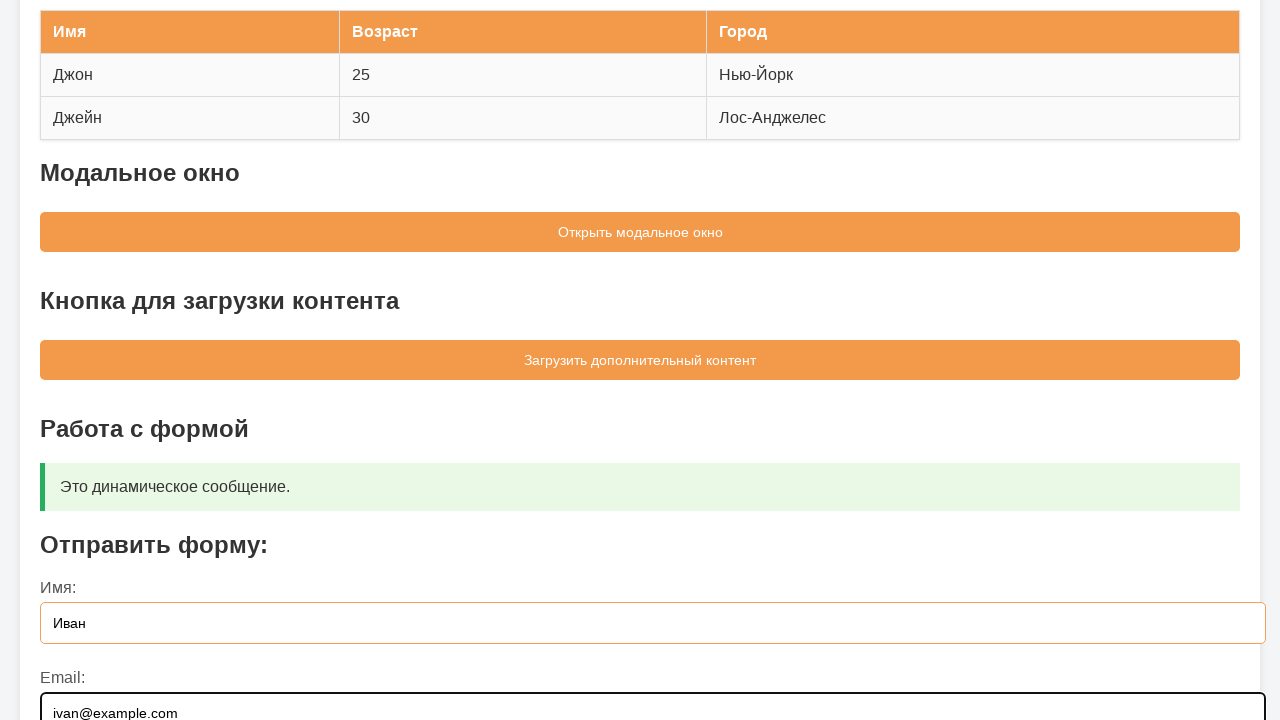

Clicked submit button to submit the form at (640, 559) on button[type='submit']
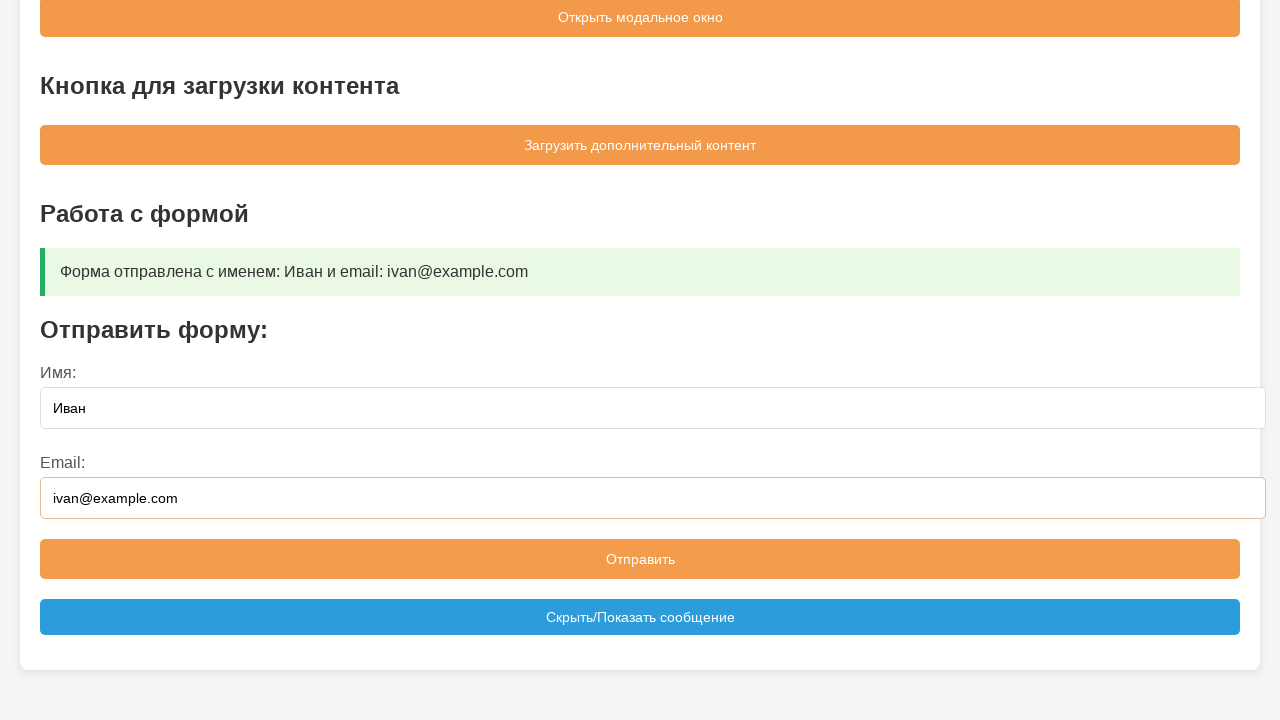

Waited for success message box to appear
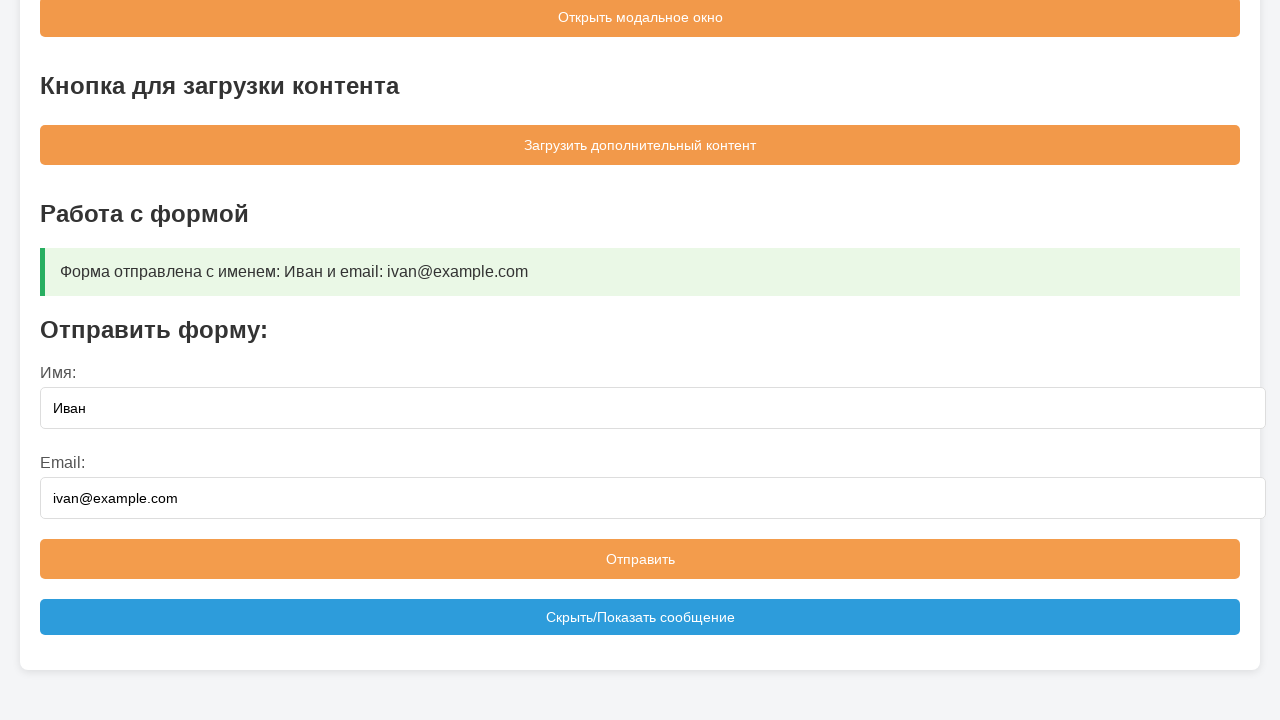

Located success message element
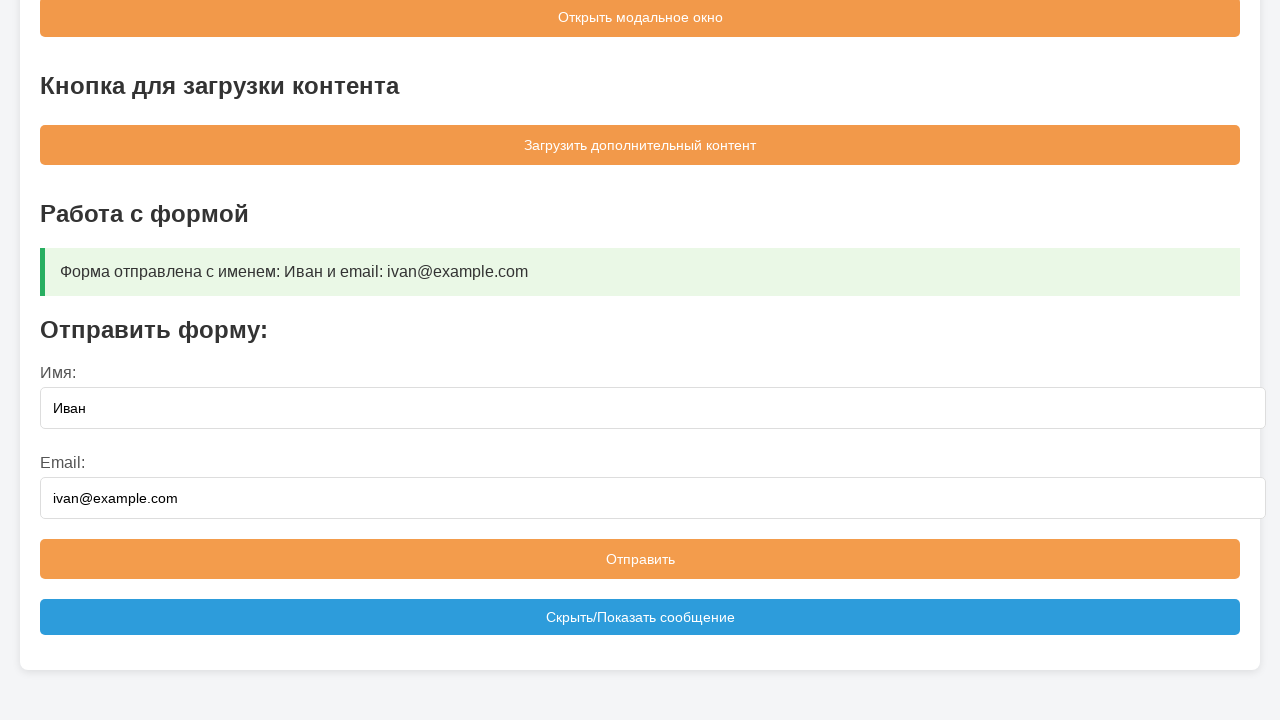

Verified that success message is visible
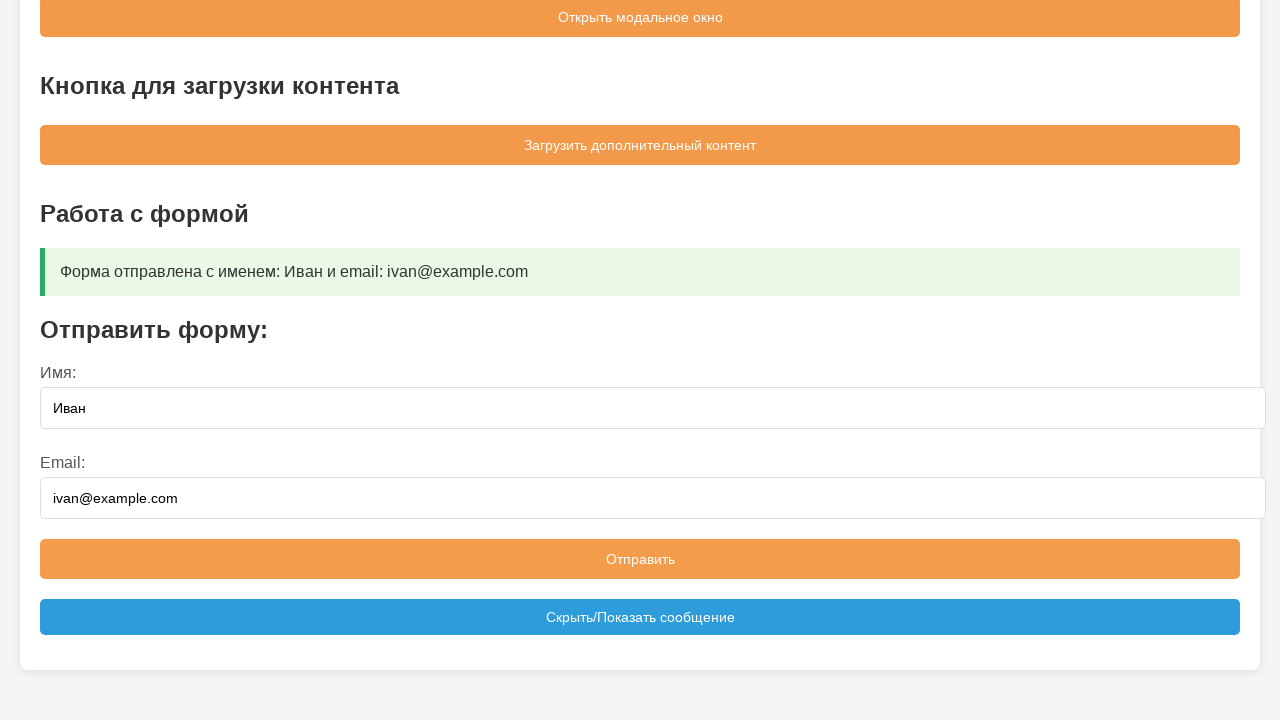

Verified success message contains correct name and email: 'Форма отправлена с именем: Иван и email: ivan@example.com'
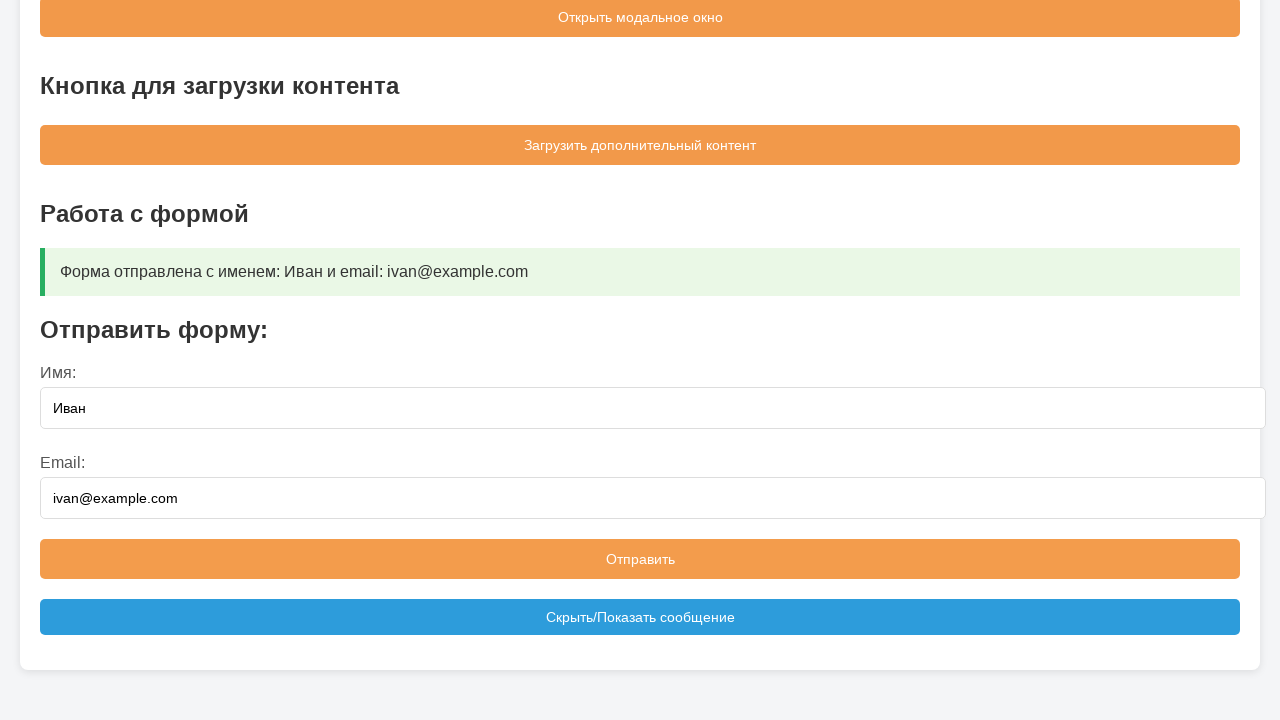

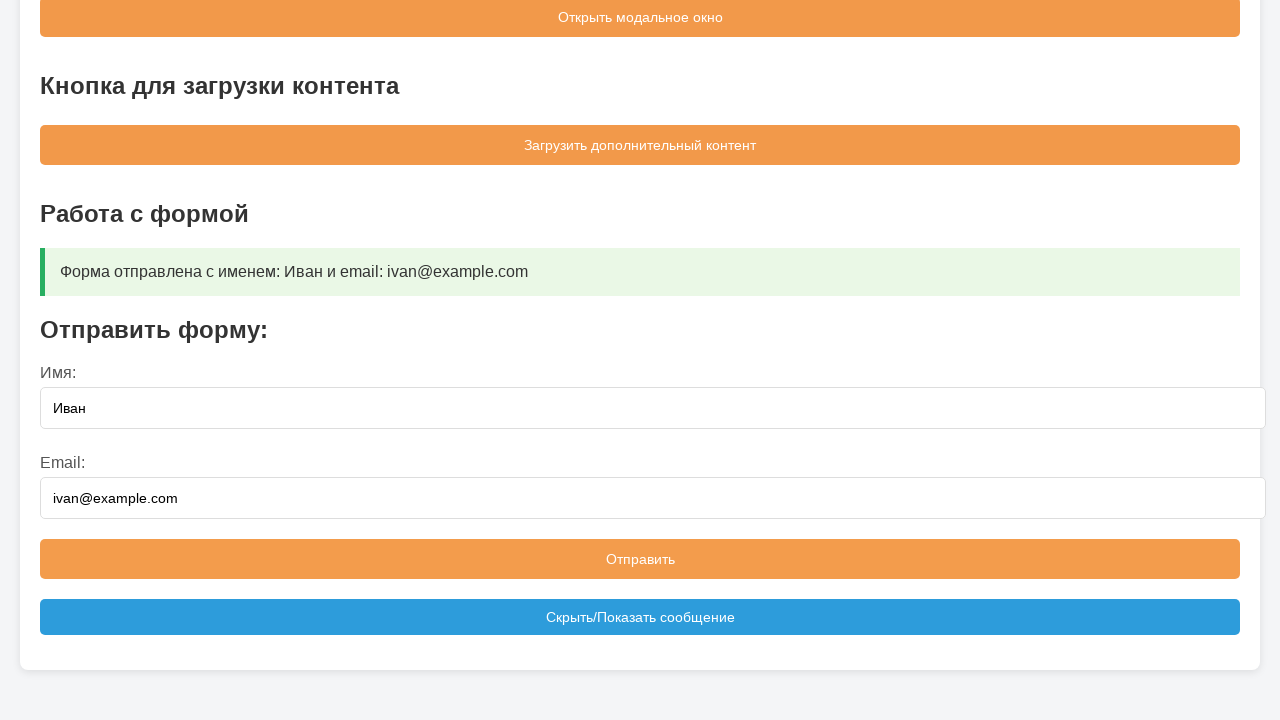